Tests window handling functionality by clicking a link that opens a new window, switching between windows, and verifying content in both windows

Starting URL: https://the-internet.herokuapp.com/windows

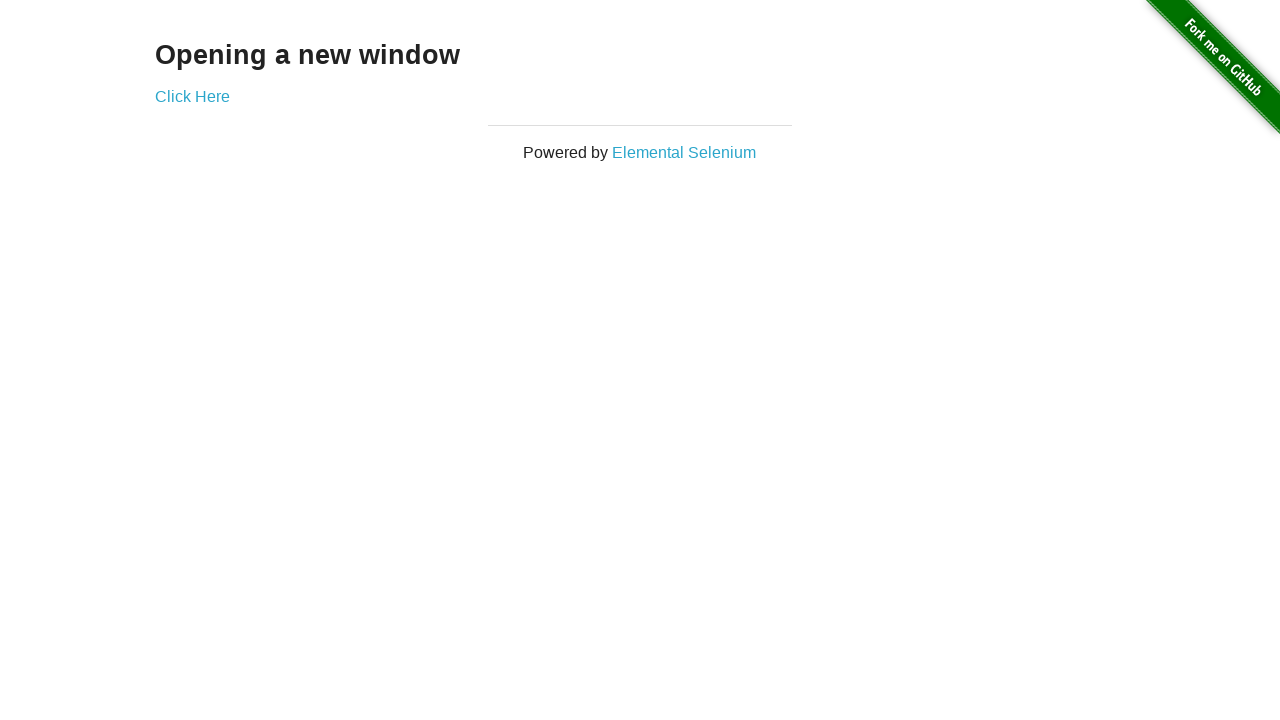

Clicked 'Click Here' link to open new window at (192, 96) on a:has-text('Click Here')
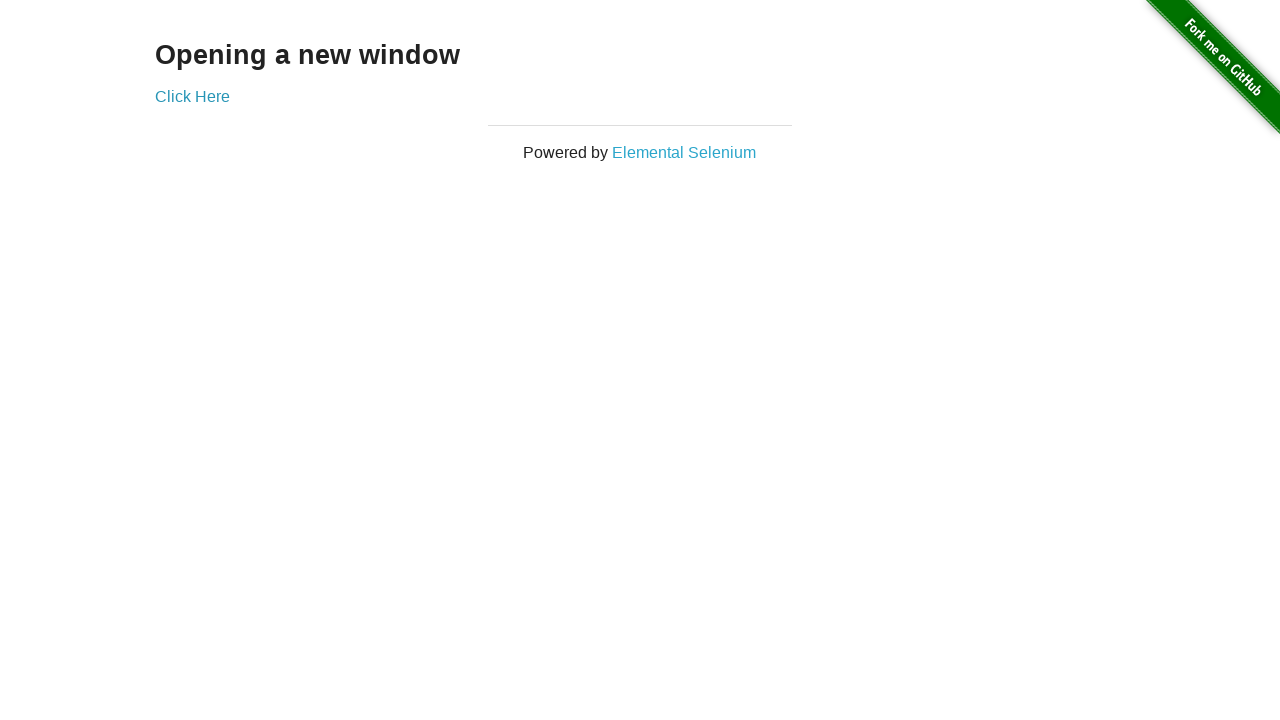

New window opened and captured
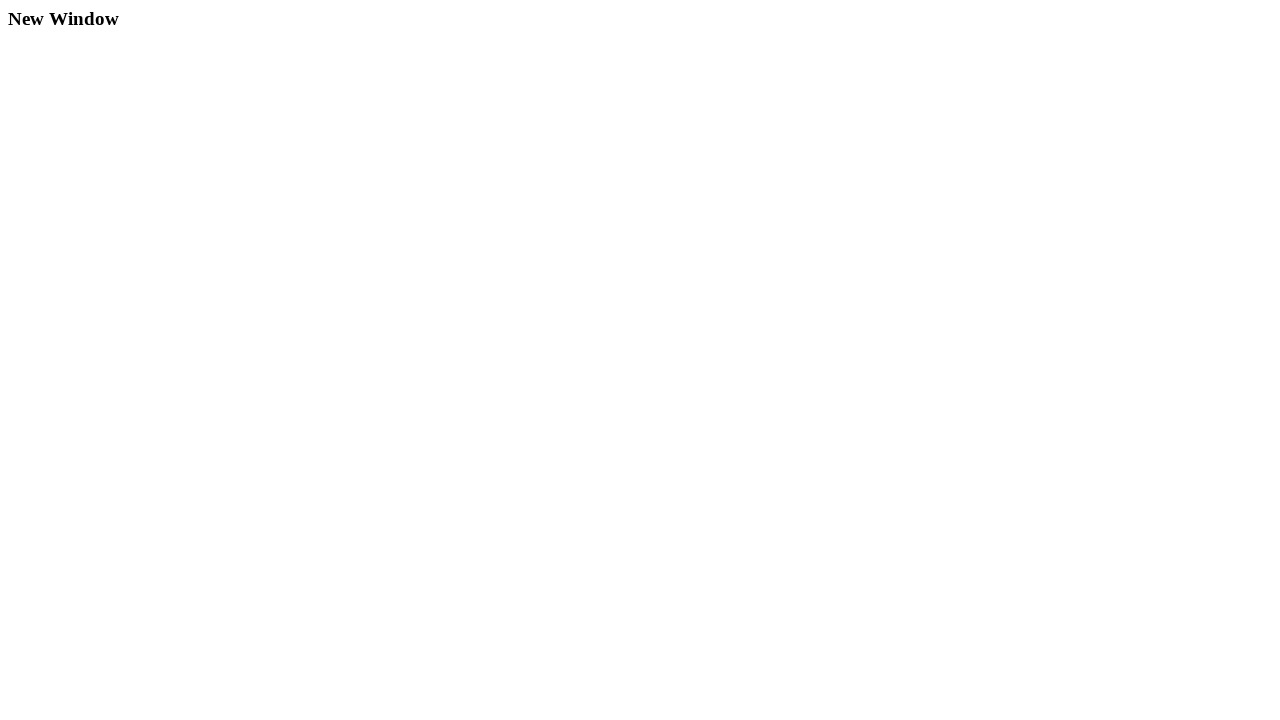

New window finished loading
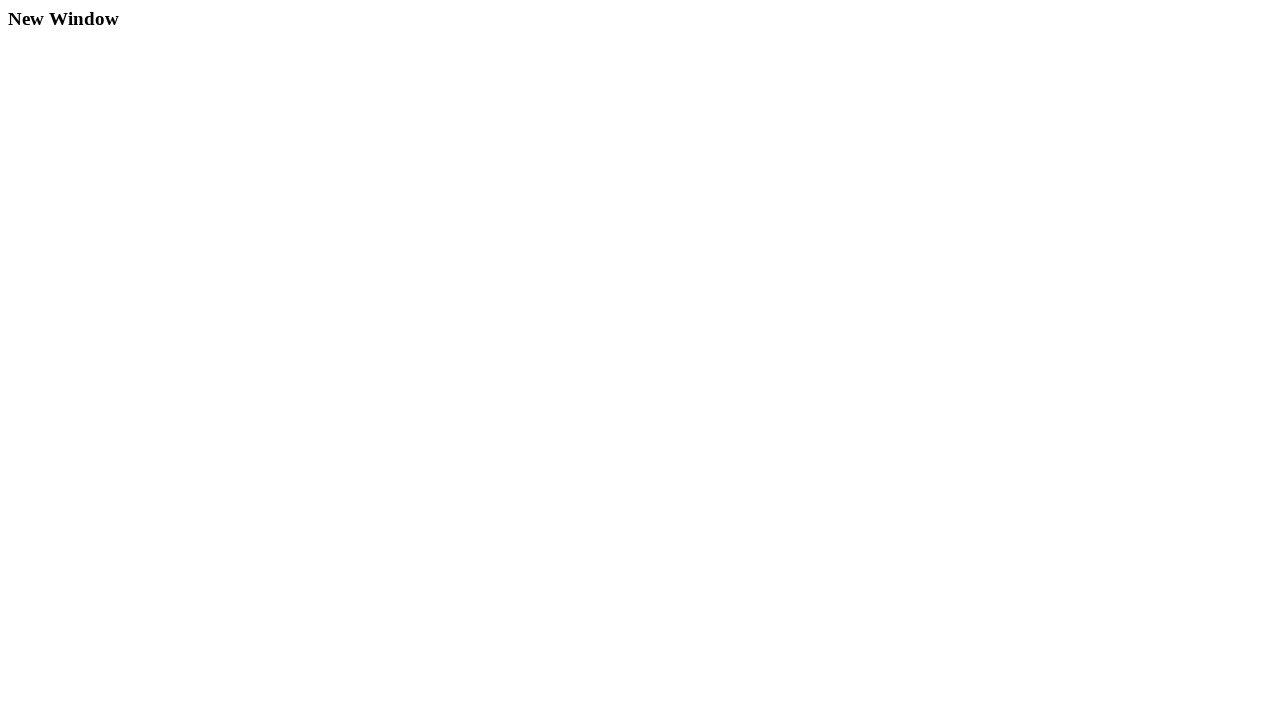

Retrieved h3 text from new window: 'New Window'
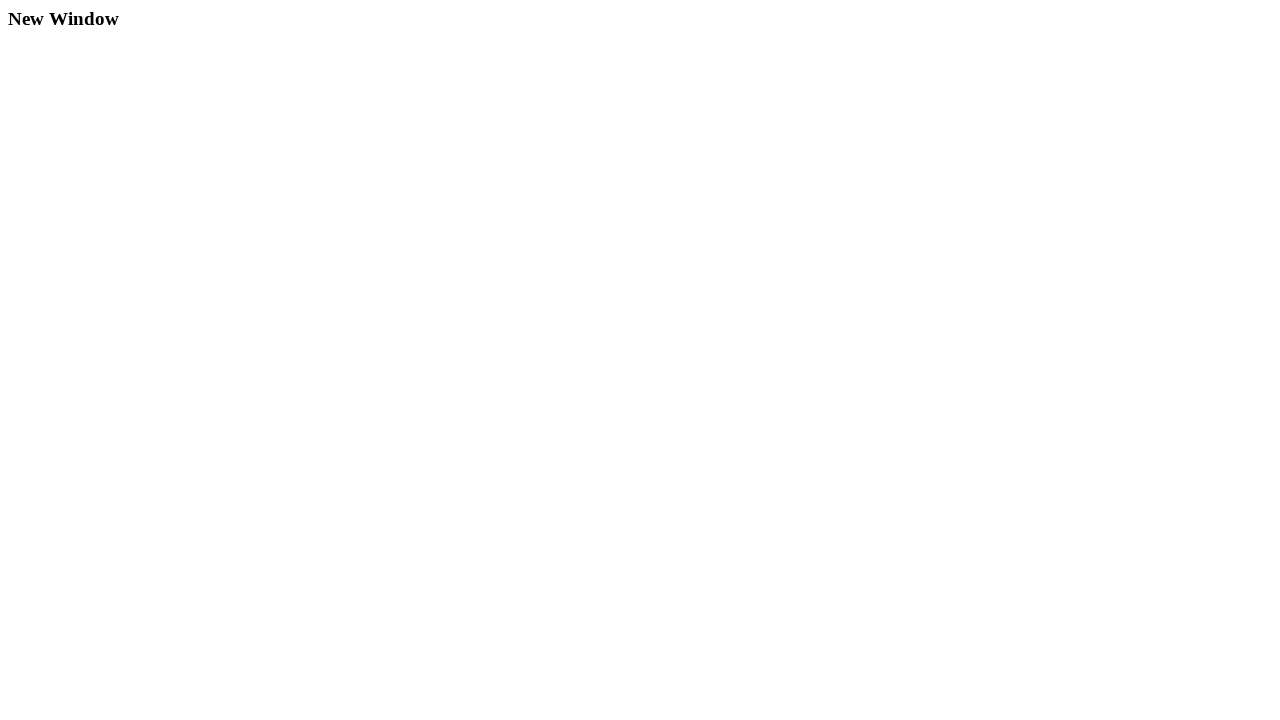

Printed h3 text content
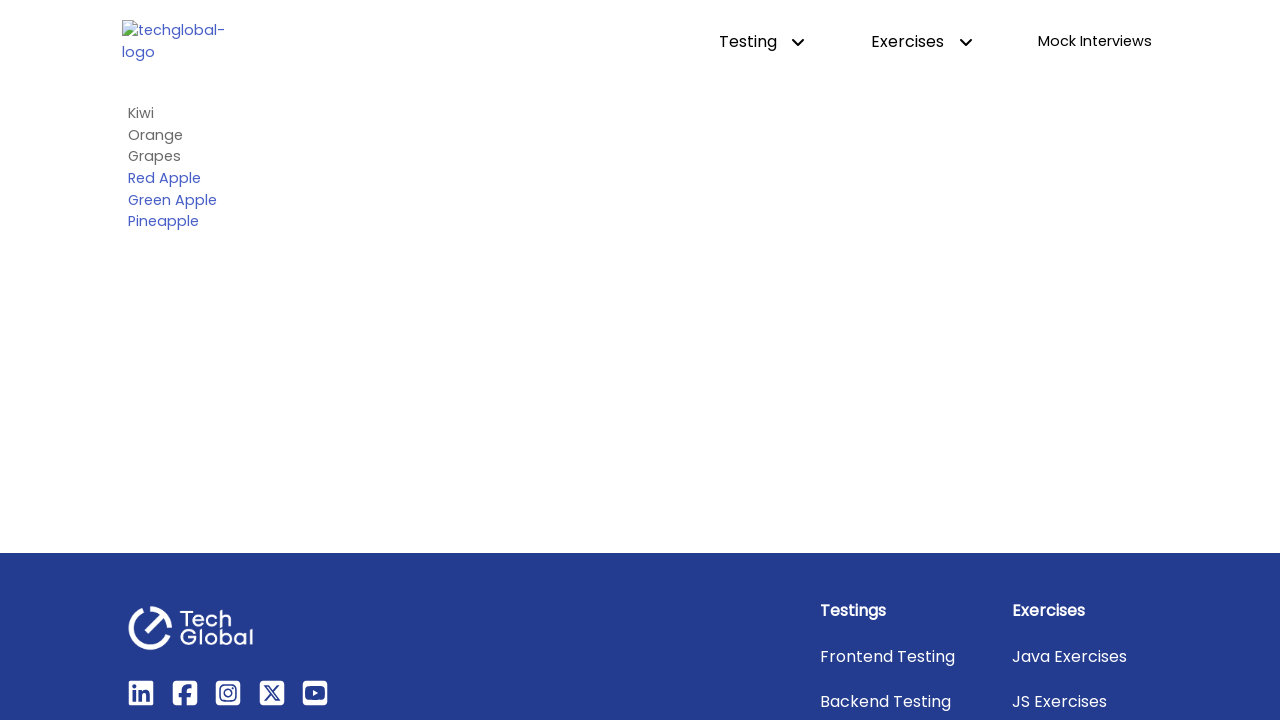

Closed new window
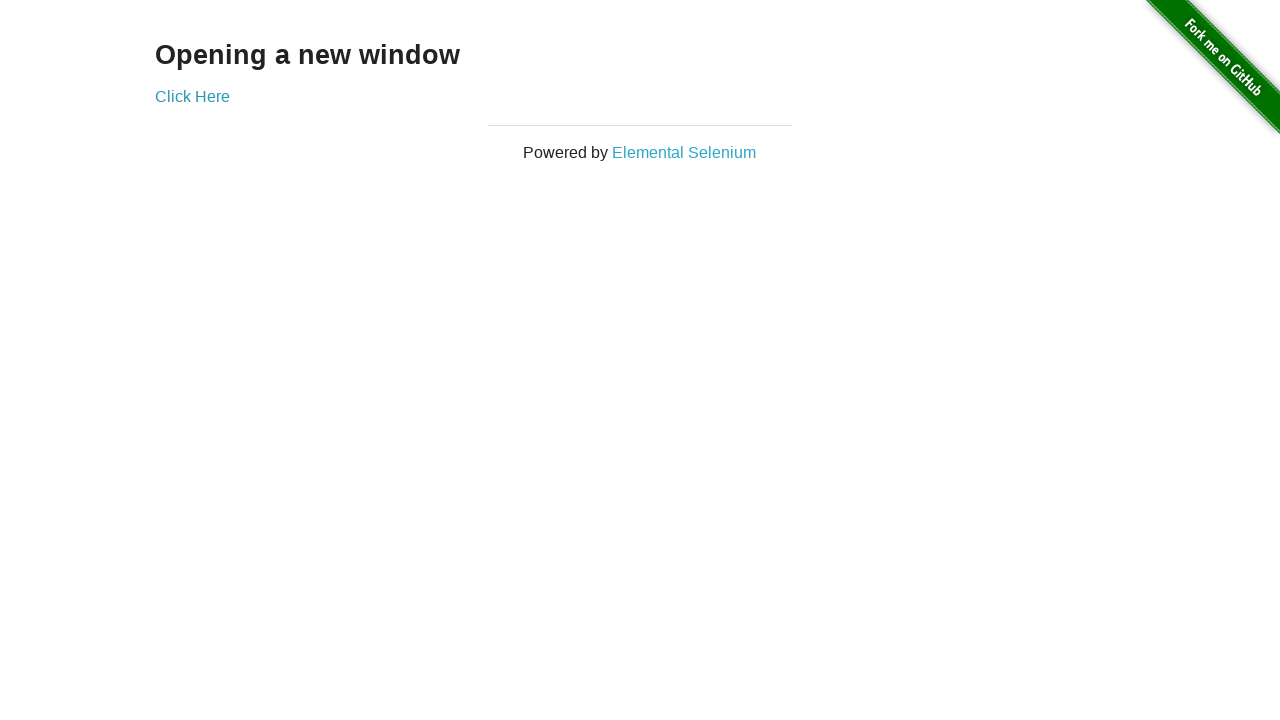

Verified 'Opening a new window' text exists in original window
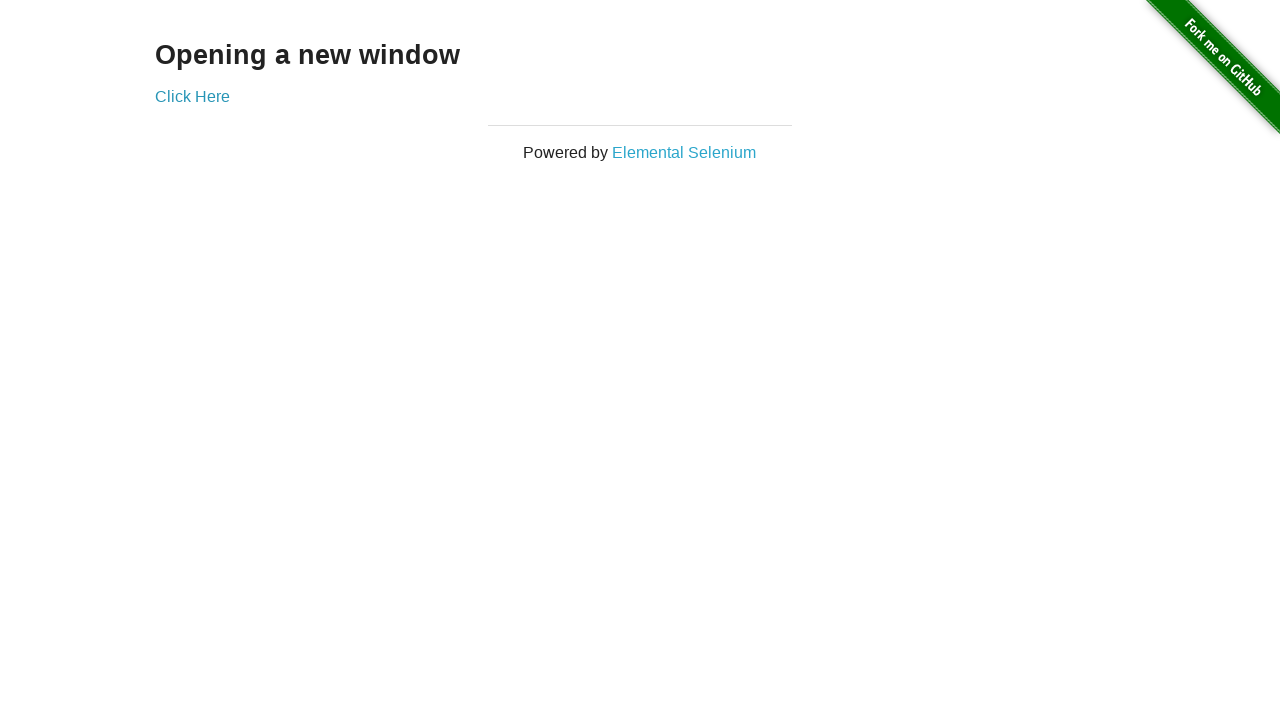

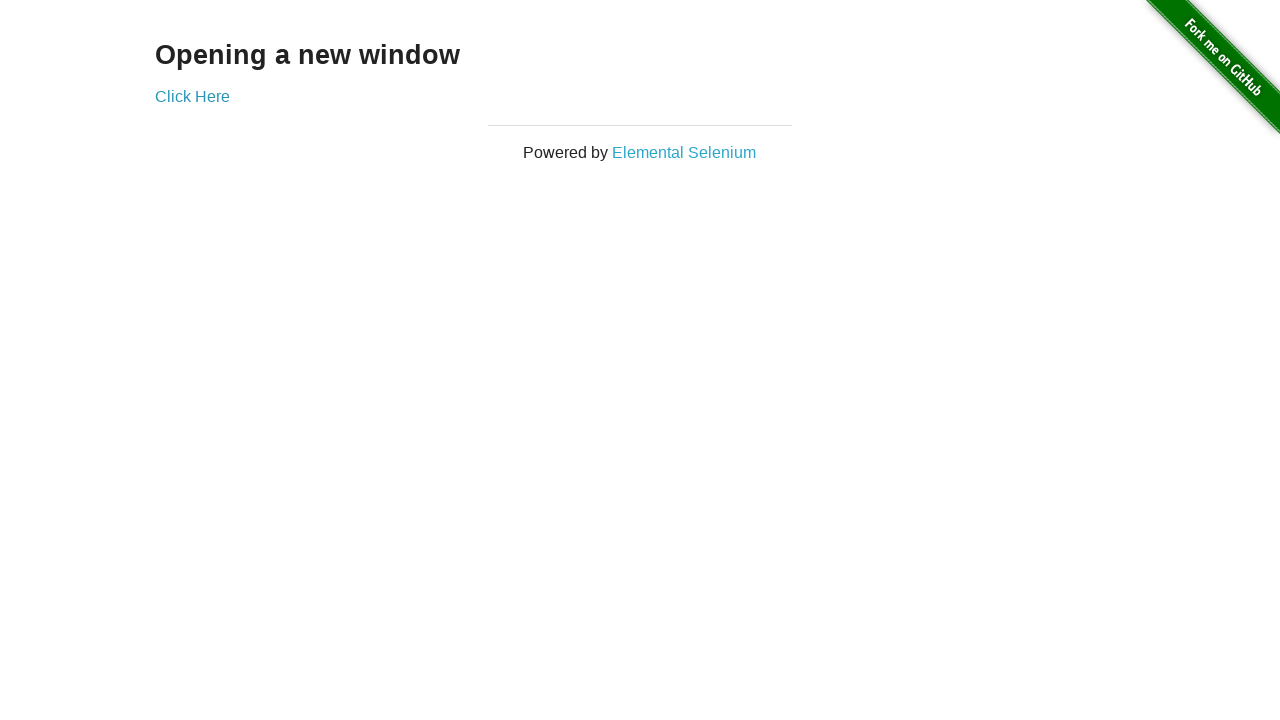